Tests multiple browser window handling by clicking a link that opens a new window, switching to the child window to read content, then switching back to the parent window to verify its content.

Starting URL: https://the-internet.herokuapp.com/windows

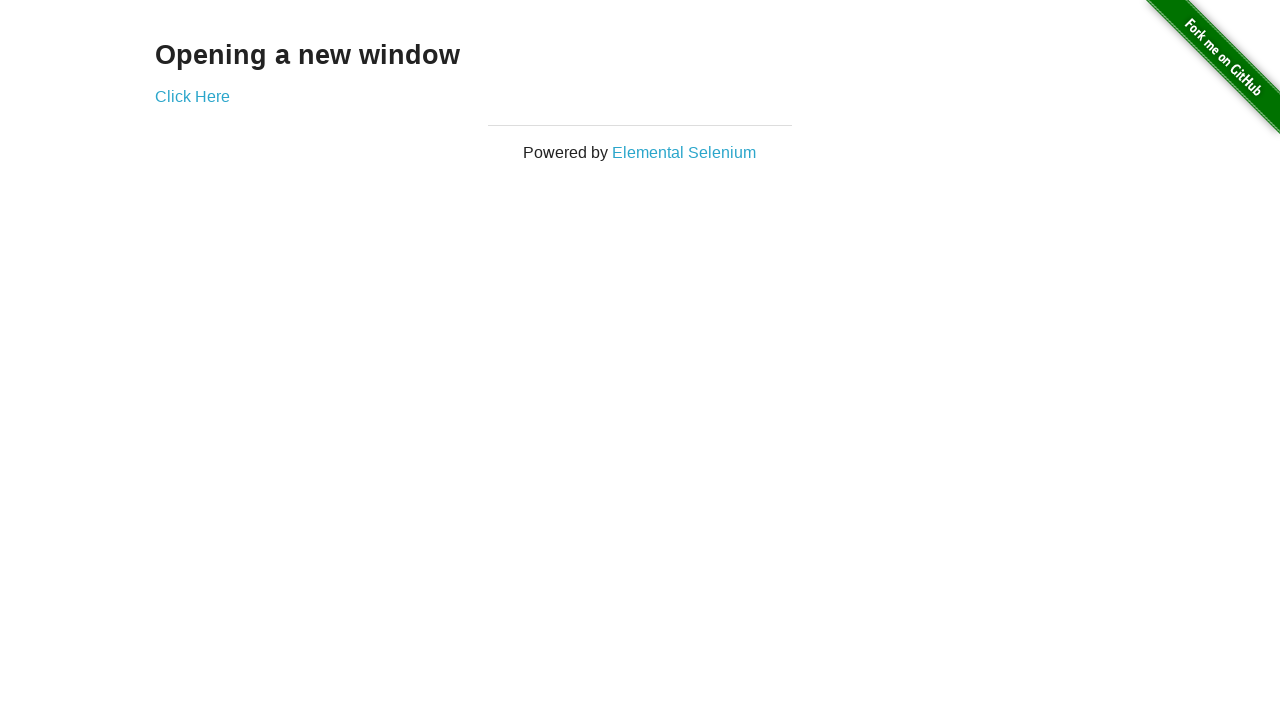

Clicked link to open new window at (192, 96) on xpath=//a[contains(text(),'Click')]
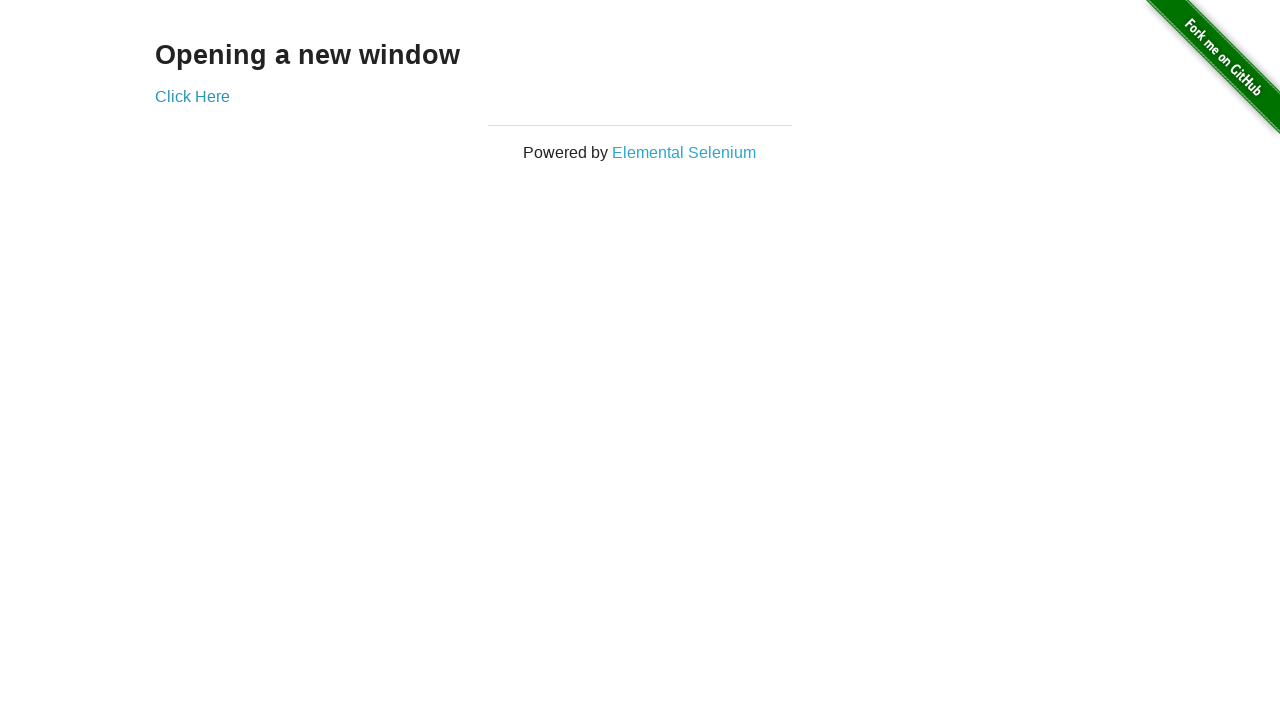

New child window opened and retrieved
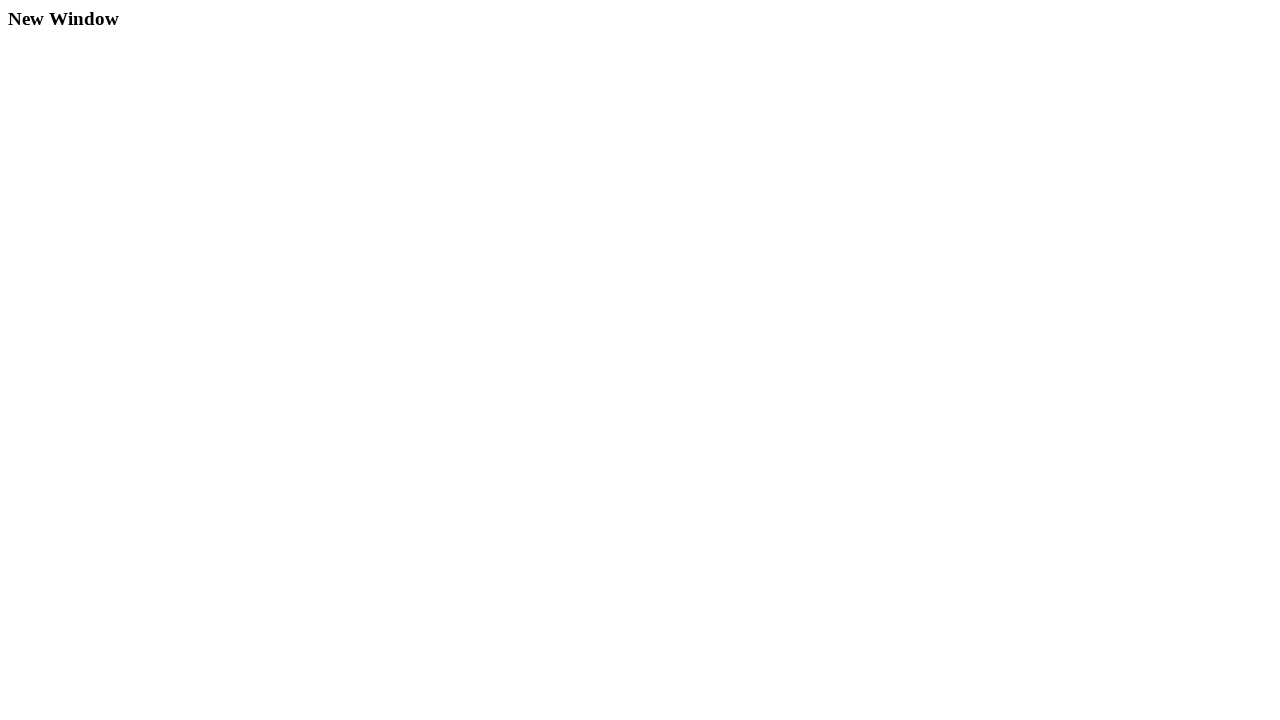

Child window heading loaded
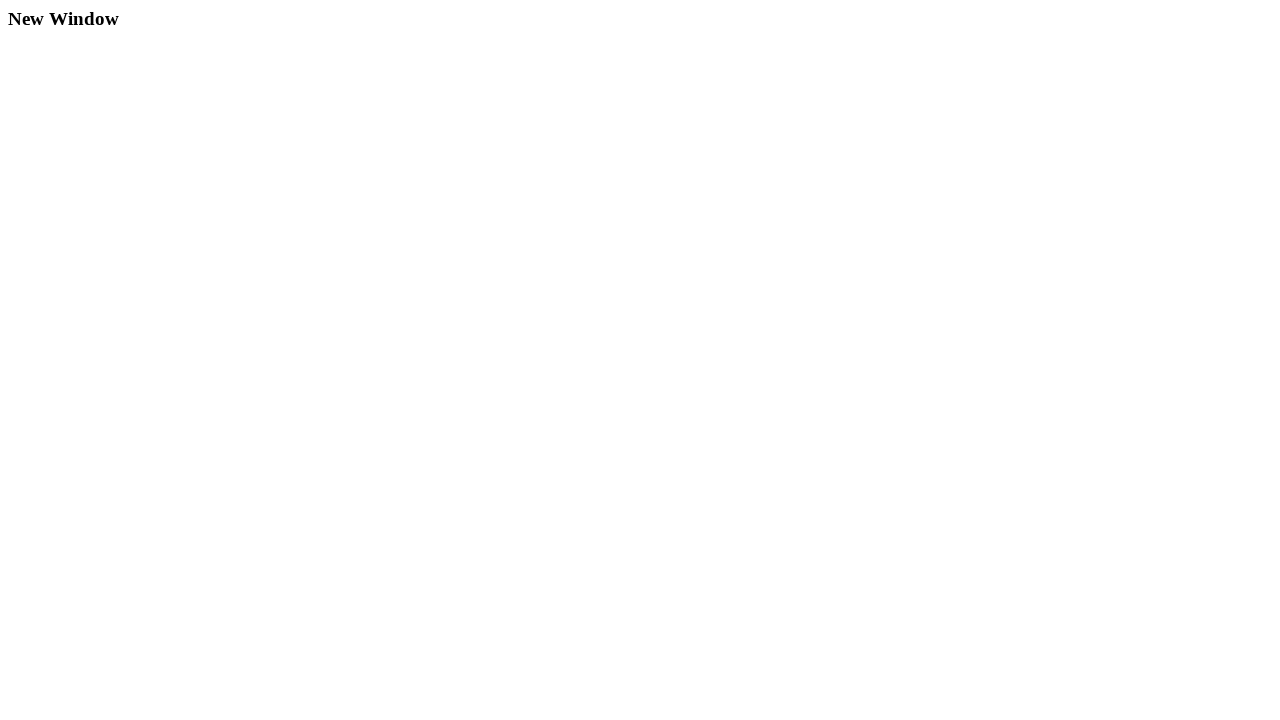

Retrieved child window heading: New Window
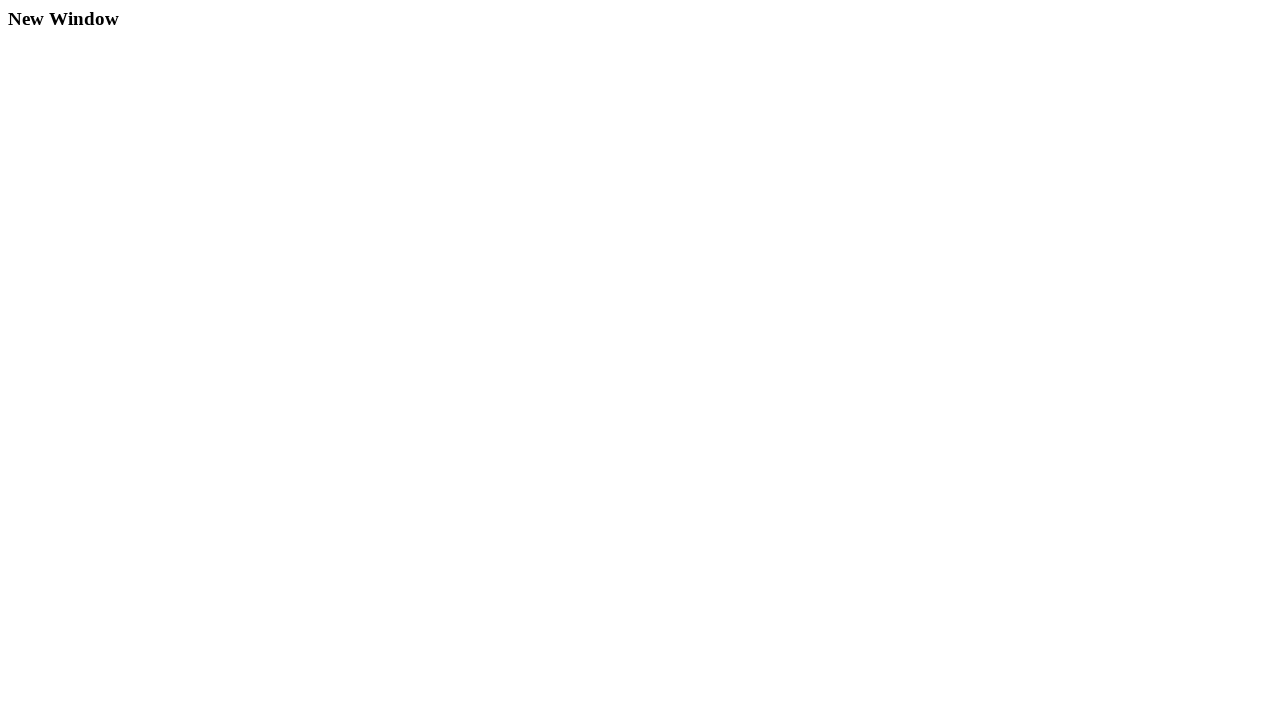

Switched back to parent window
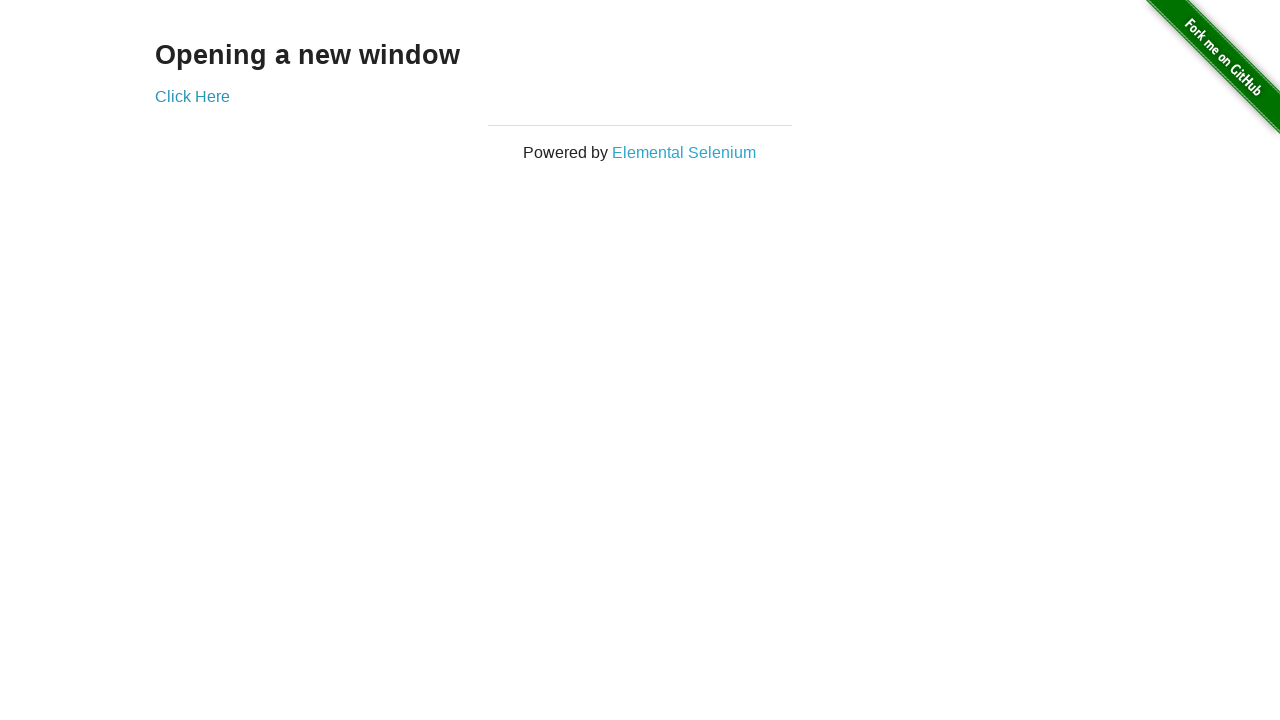

Retrieved parent window heading: Opening a new window
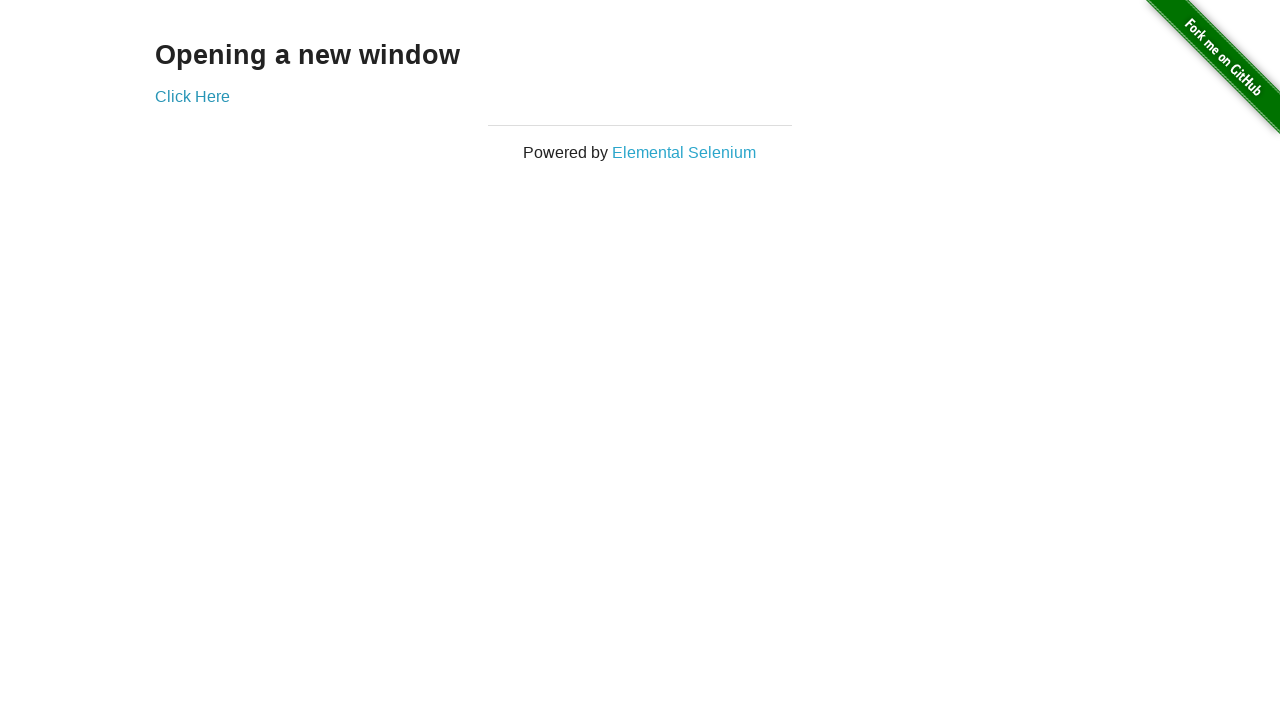

Closed child window
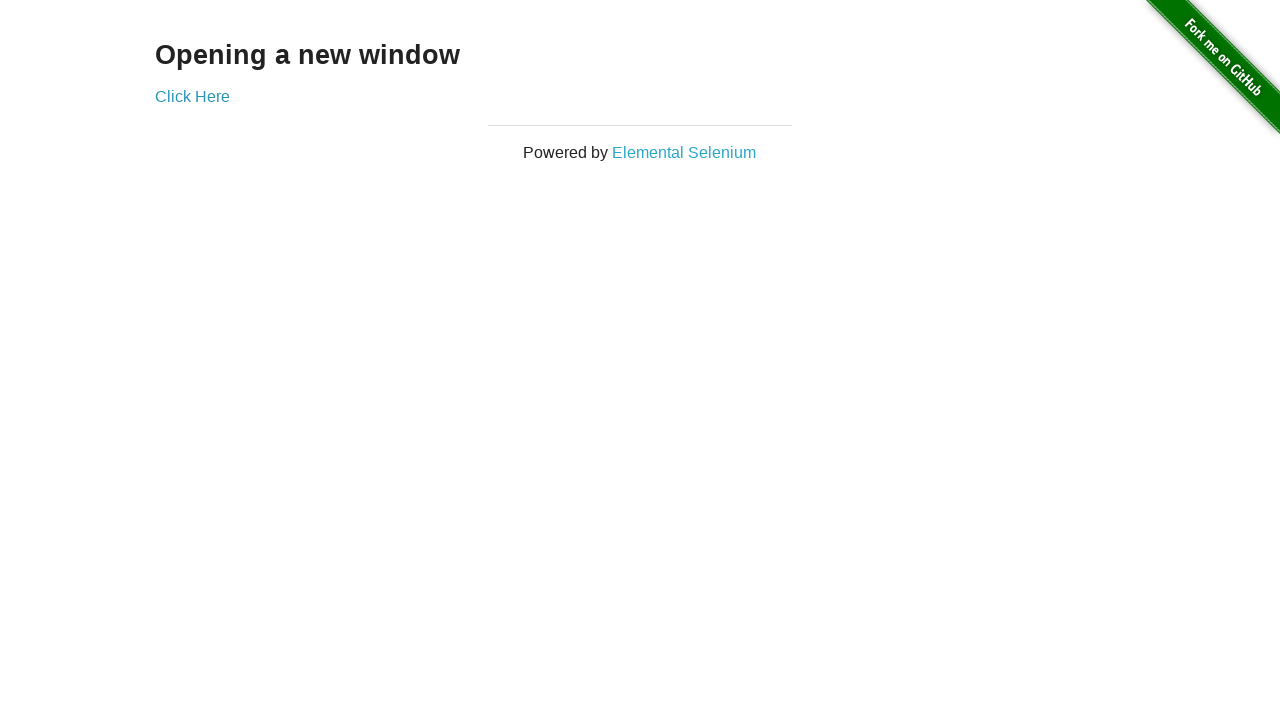

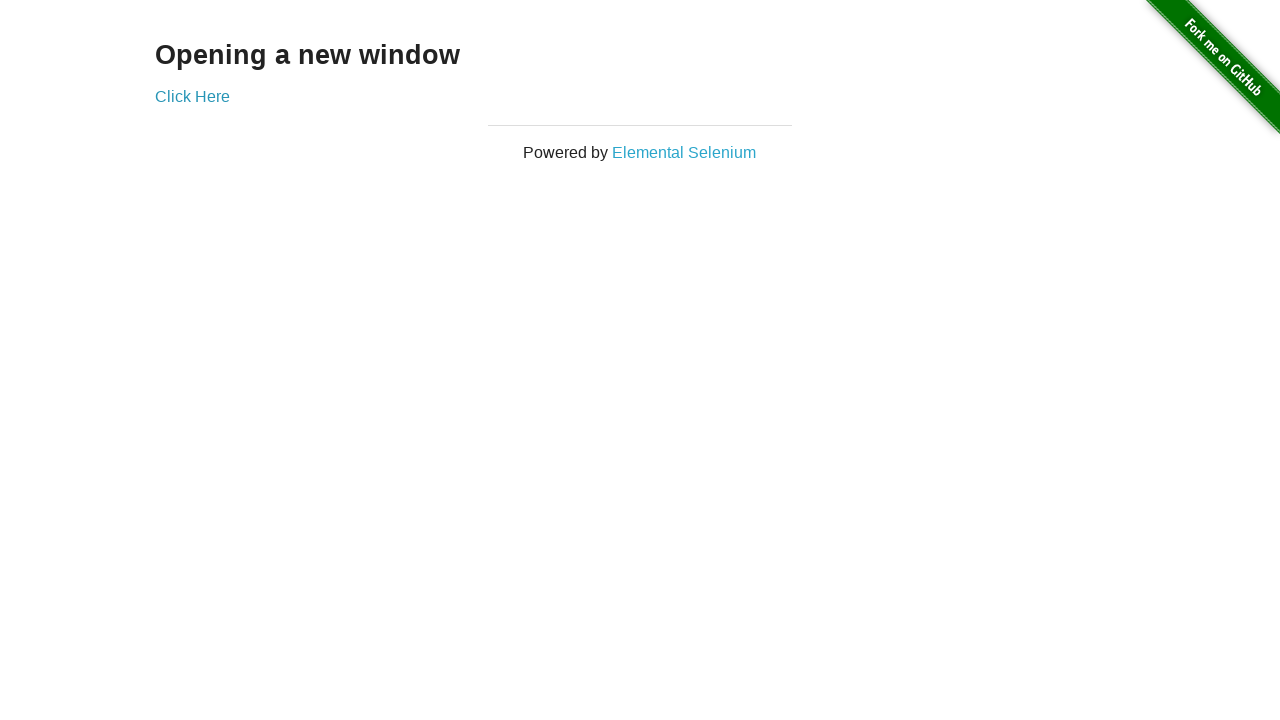